Navigates to RingCentral website homepage and verifies it loads

Starting URL: https://www.ringcentral.com

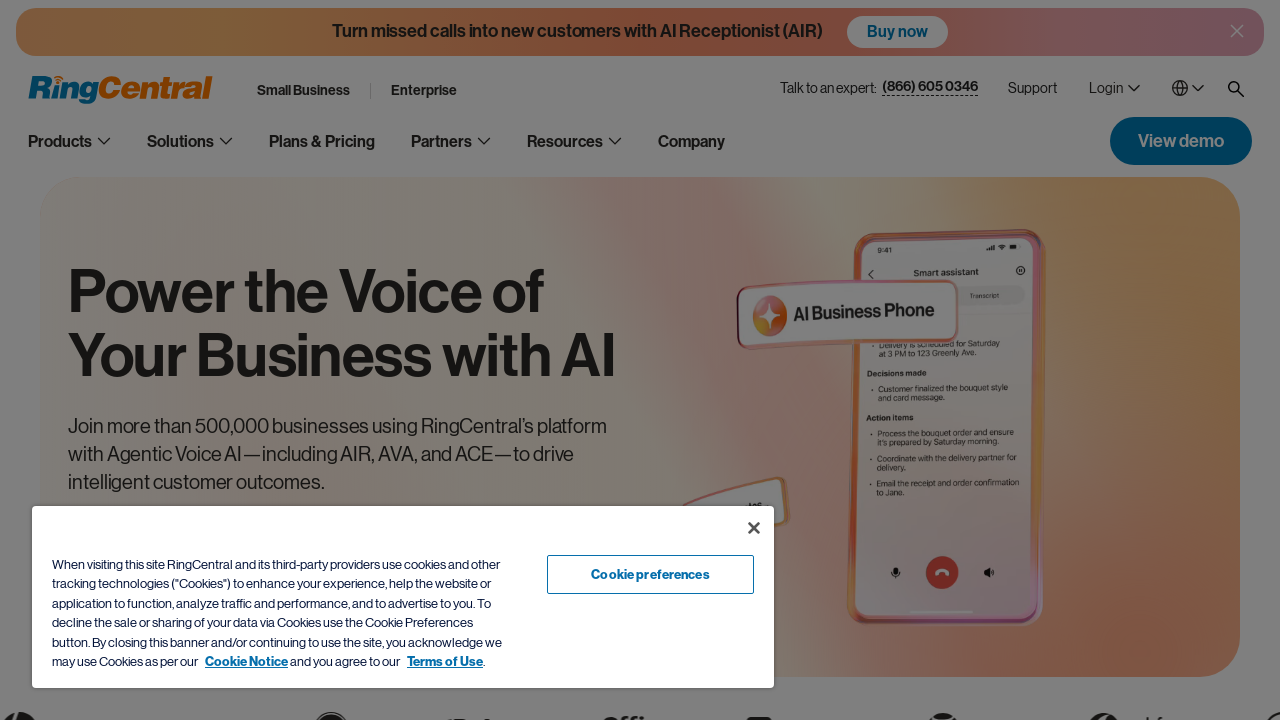

Waited for page DOM to fully load
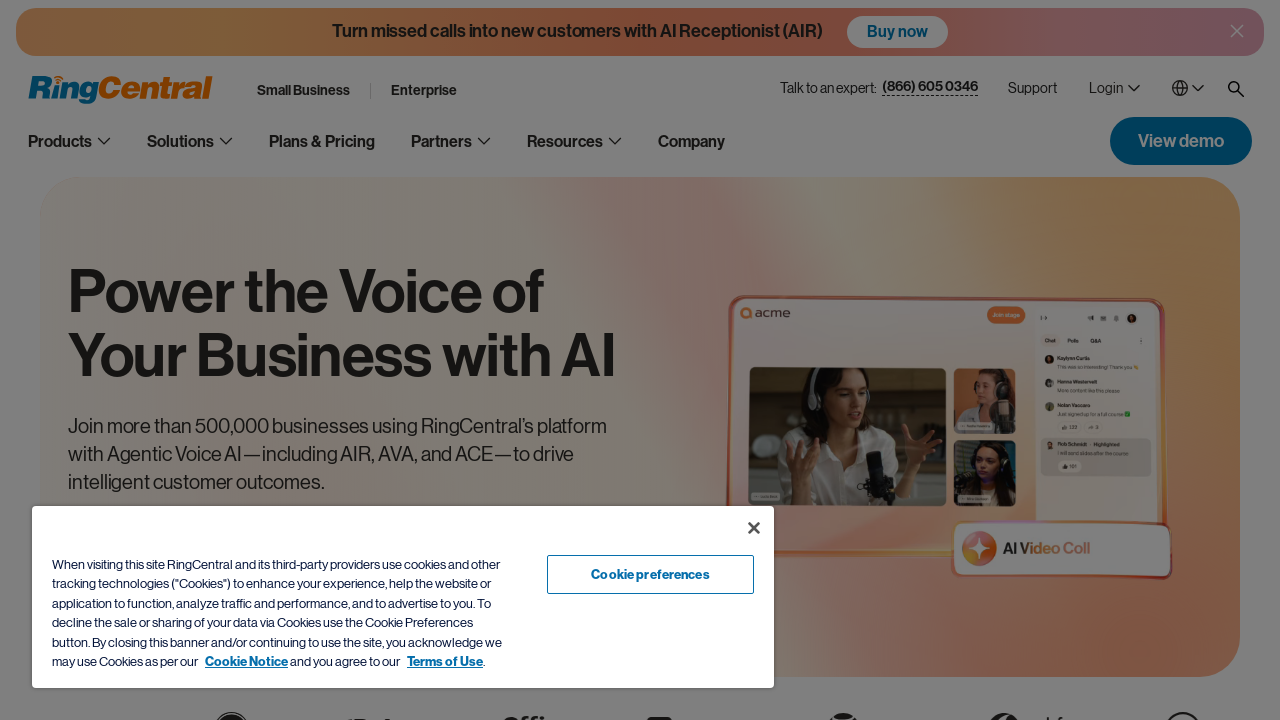

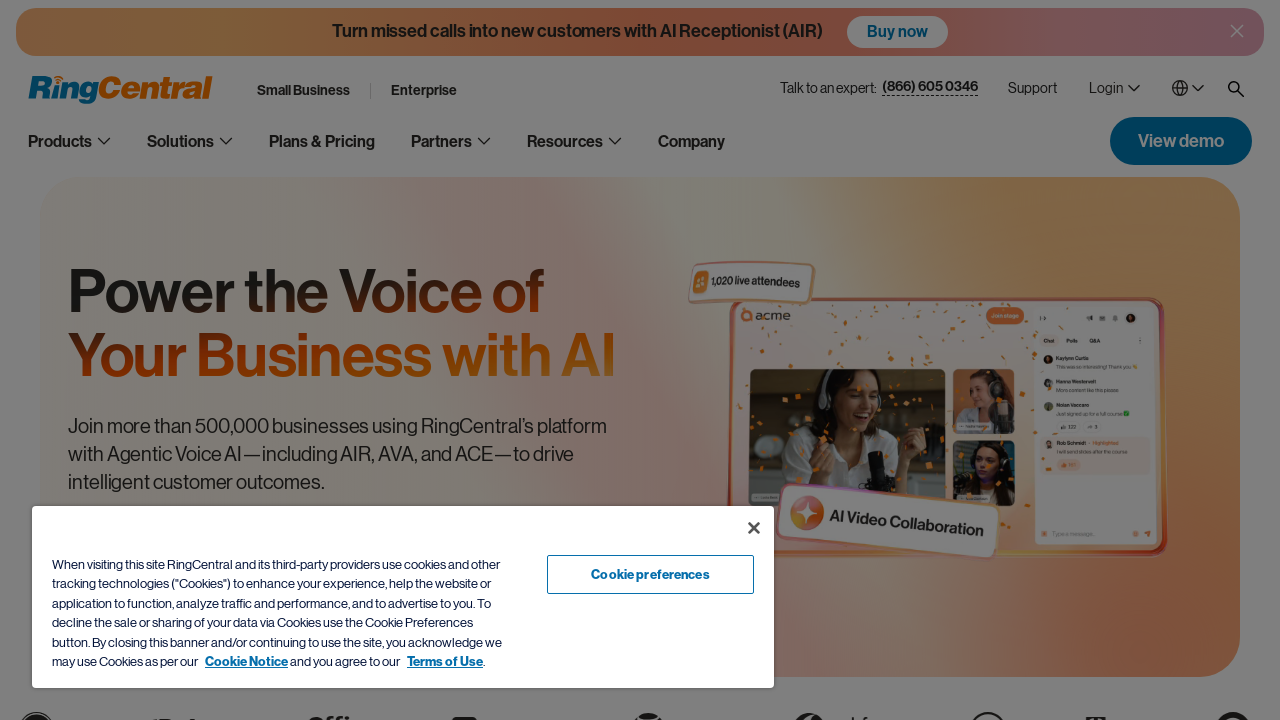